Tests tooltip functionality on jQuery UI demo page by switching to an iframe, hovering over an input field, and verifying the tooltip text that appears.

Starting URL: https://jqueryui.com/tooltip/

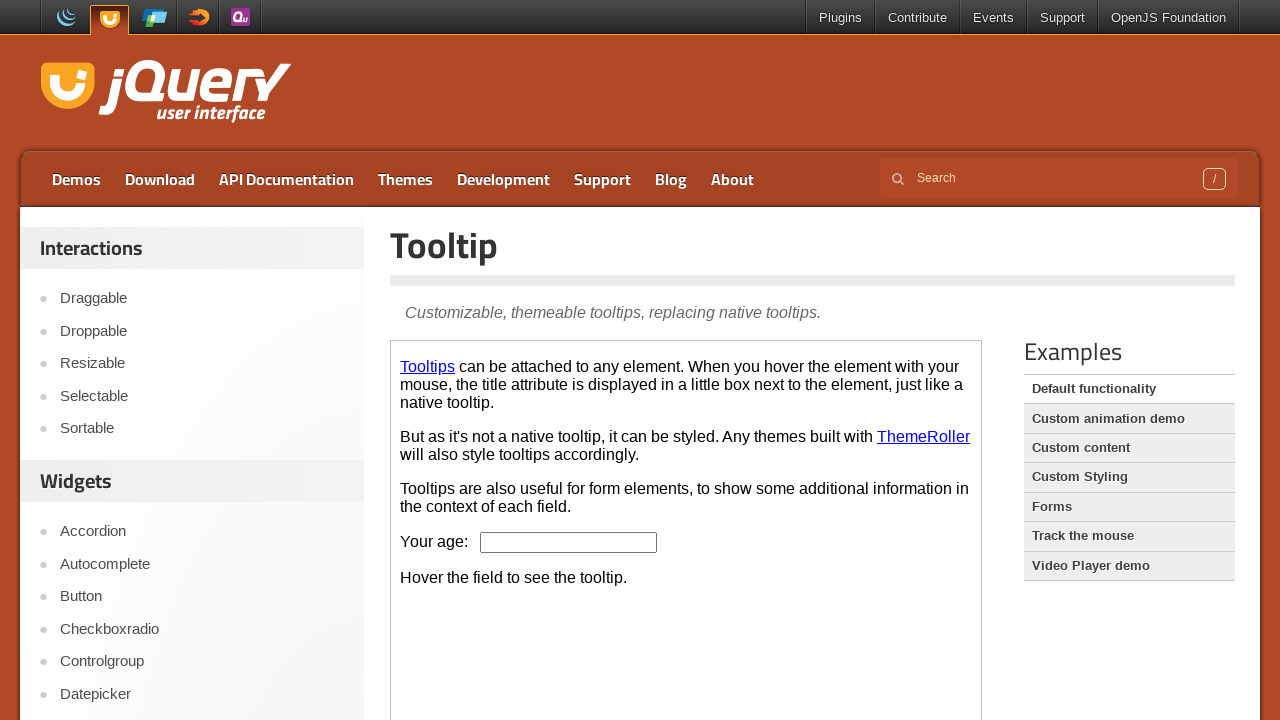

Located demo iframe
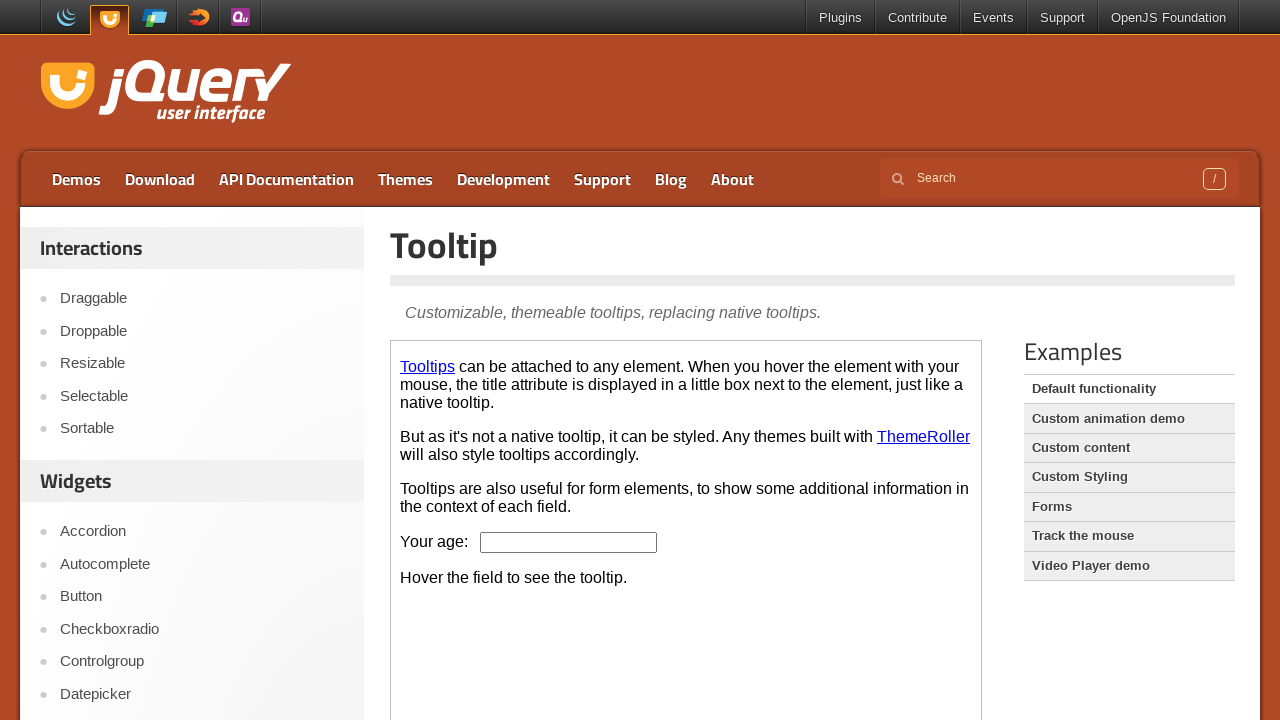

Located age input field inside iframe
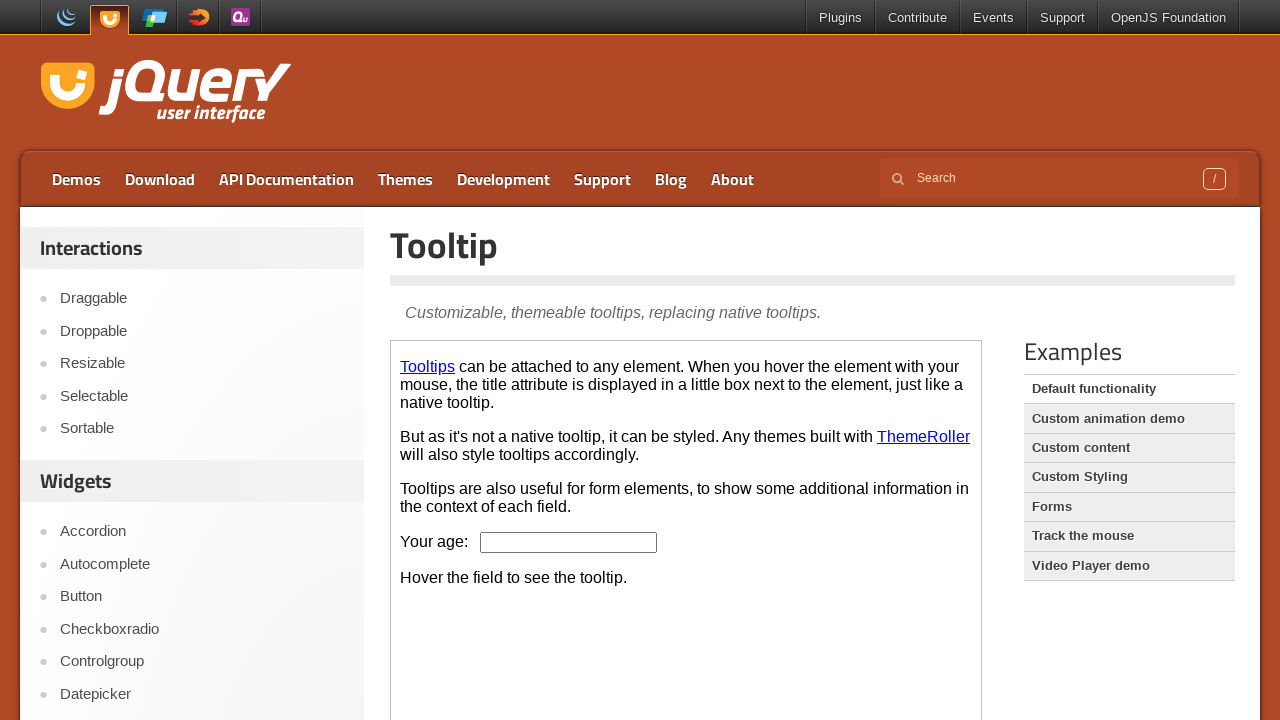

Age input field is ready
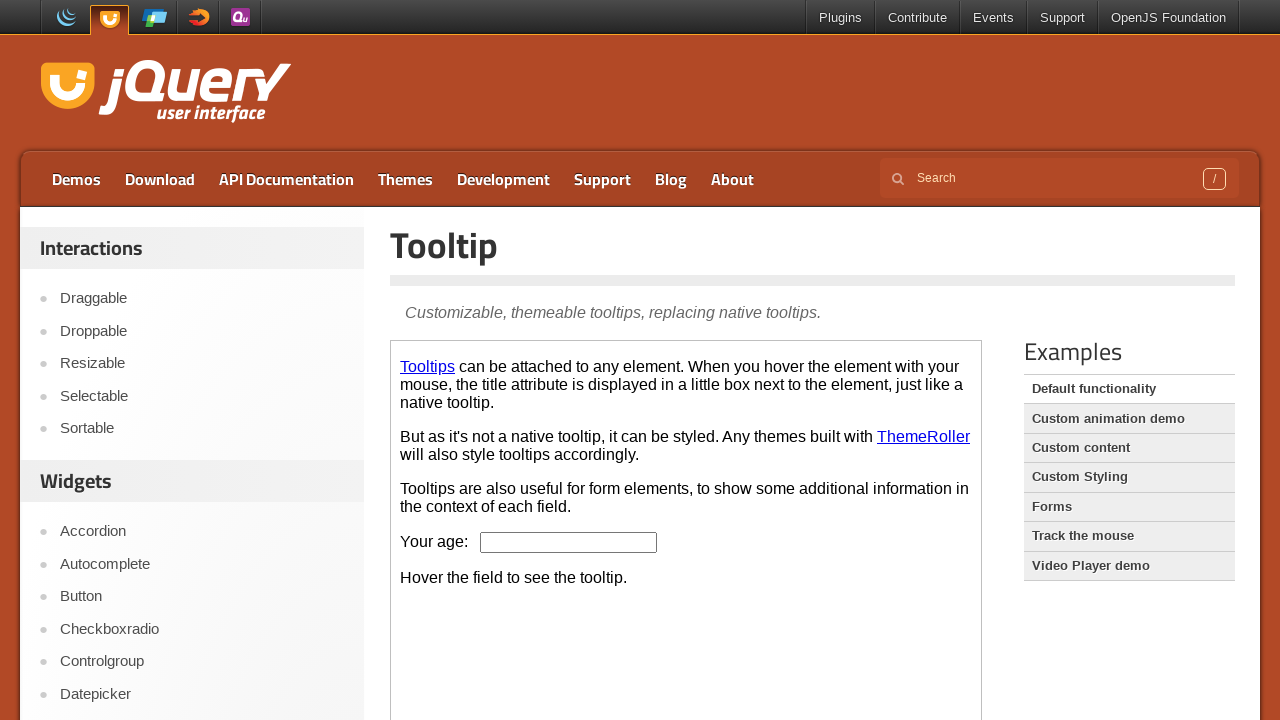

Hovered over age input field to trigger tooltip at (569, 542) on .demo-frame >> internal:control=enter-frame >> #age
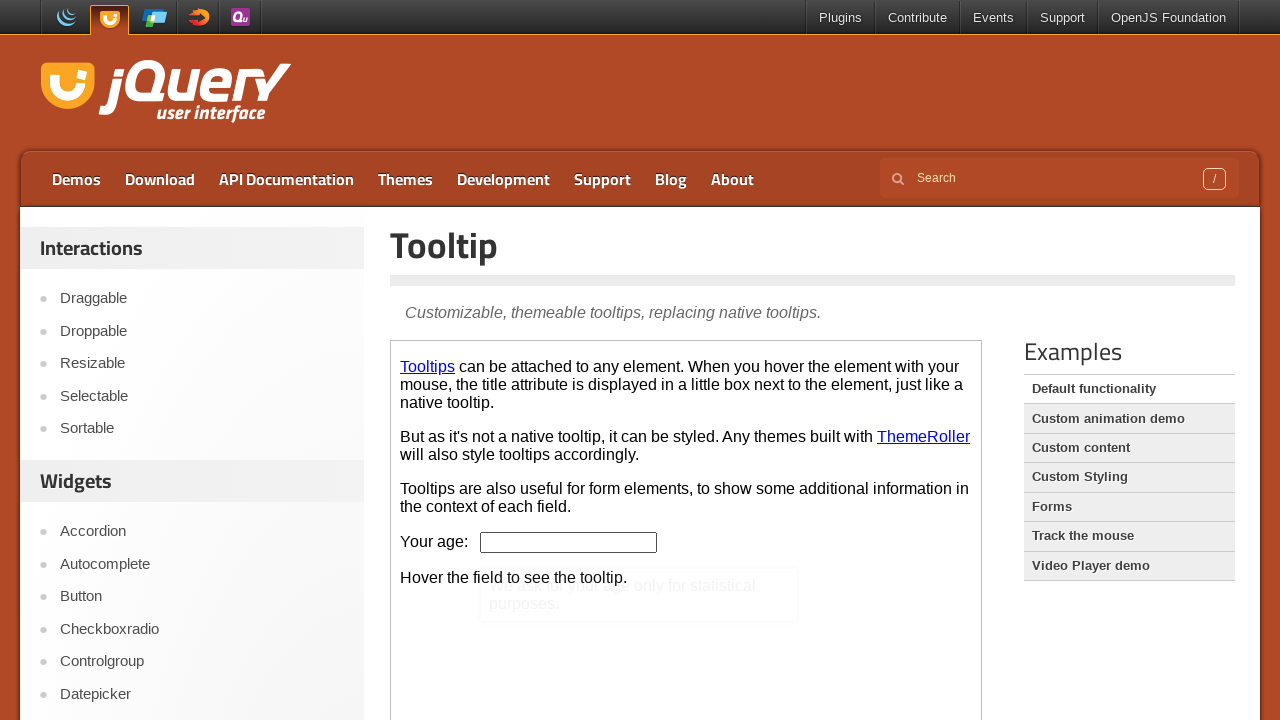

Located tooltip element
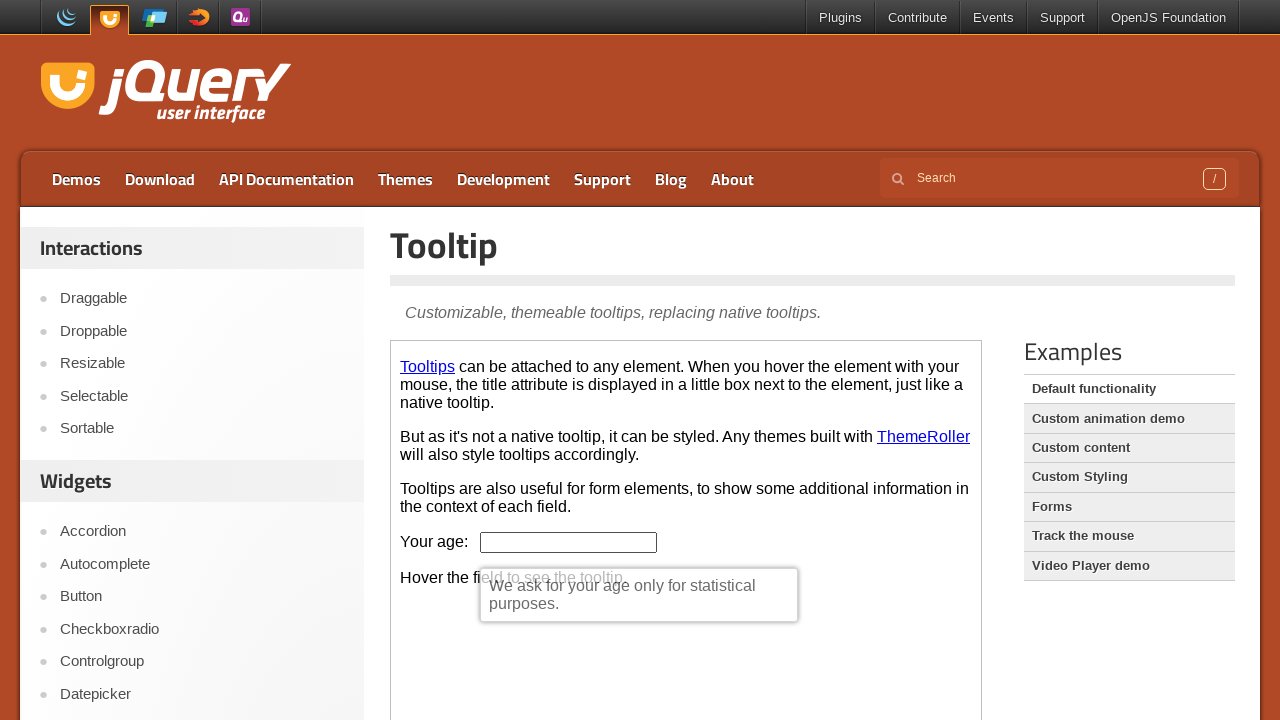

Tooltip appeared on screen
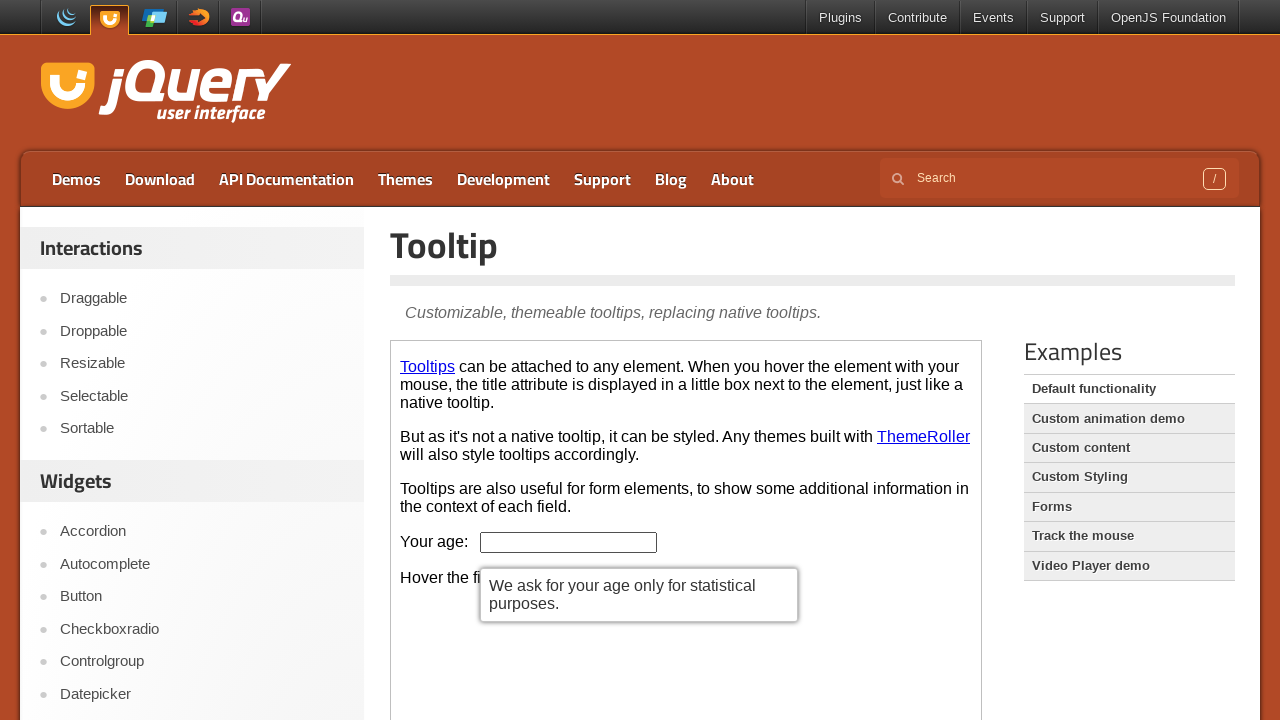

Retrieved tooltip text: 'We ask for your age only for statistical purposes.'
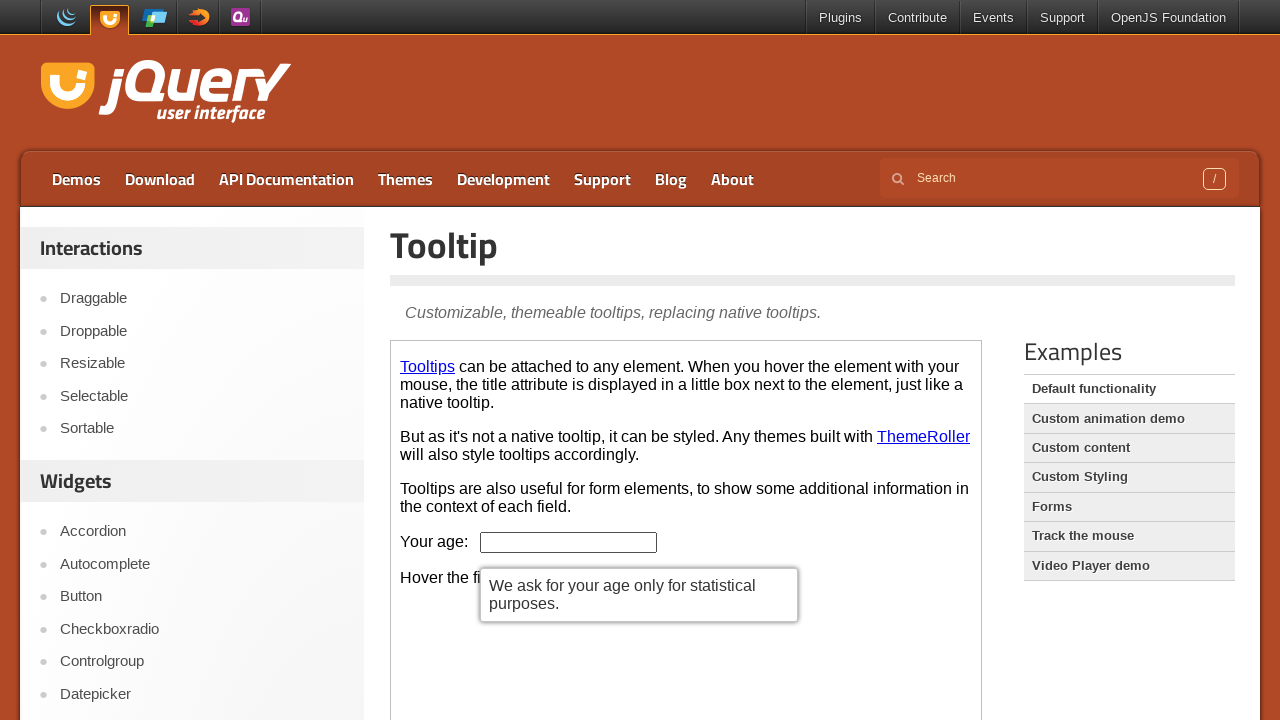

Verified tooltip text matches expected value
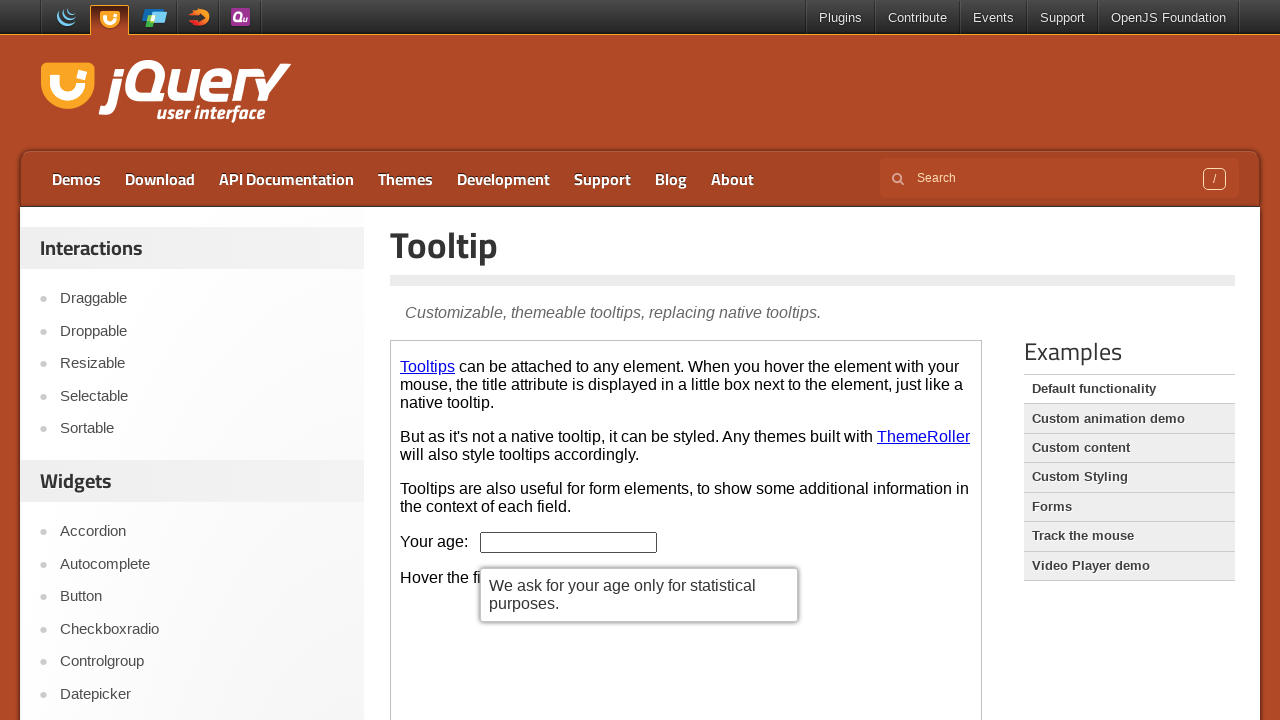

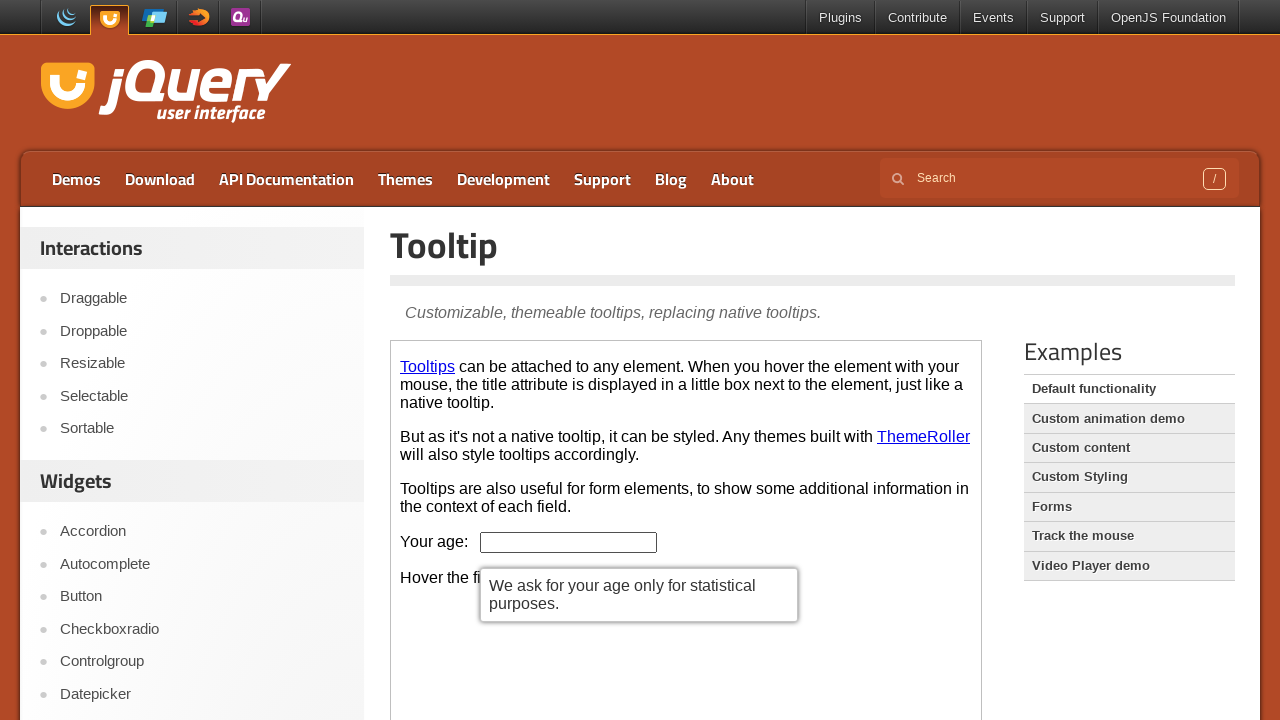